Tests the product search functionality on an e-commerce shop by typing a product name into the search box and pressing Enter to search

Starting URL: https://scrapeme.live/shop

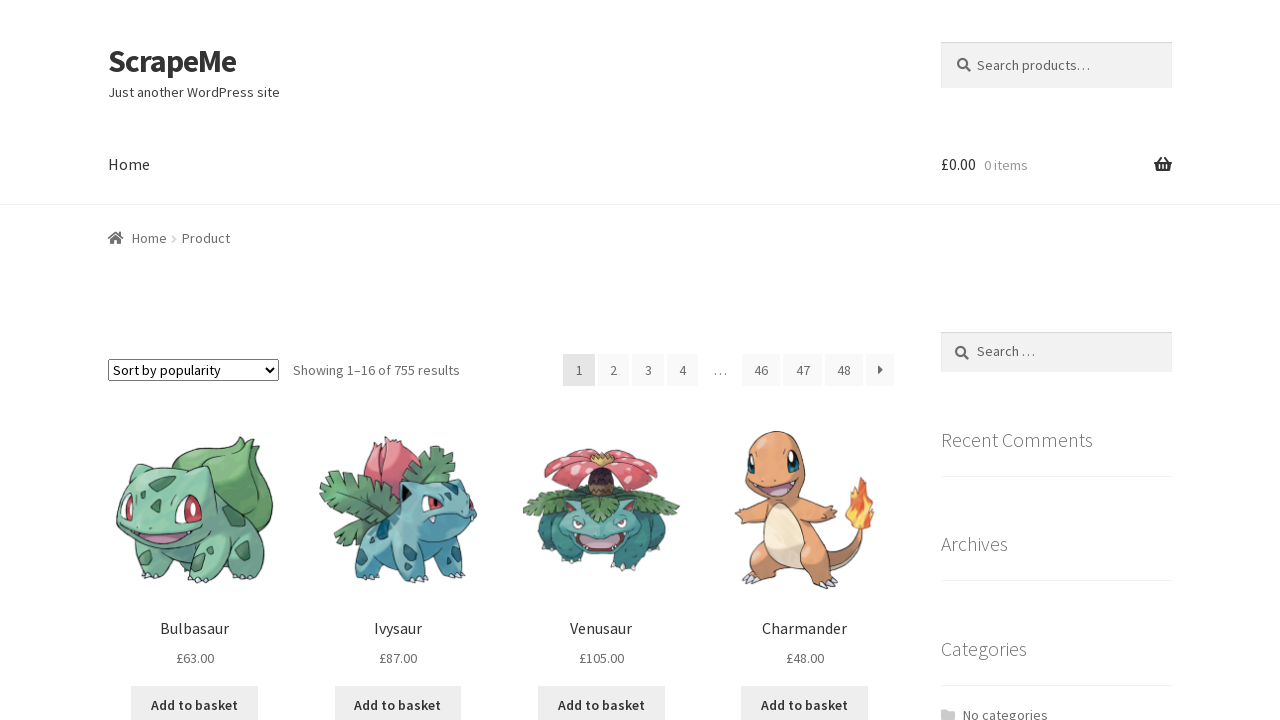

Search box element loaded
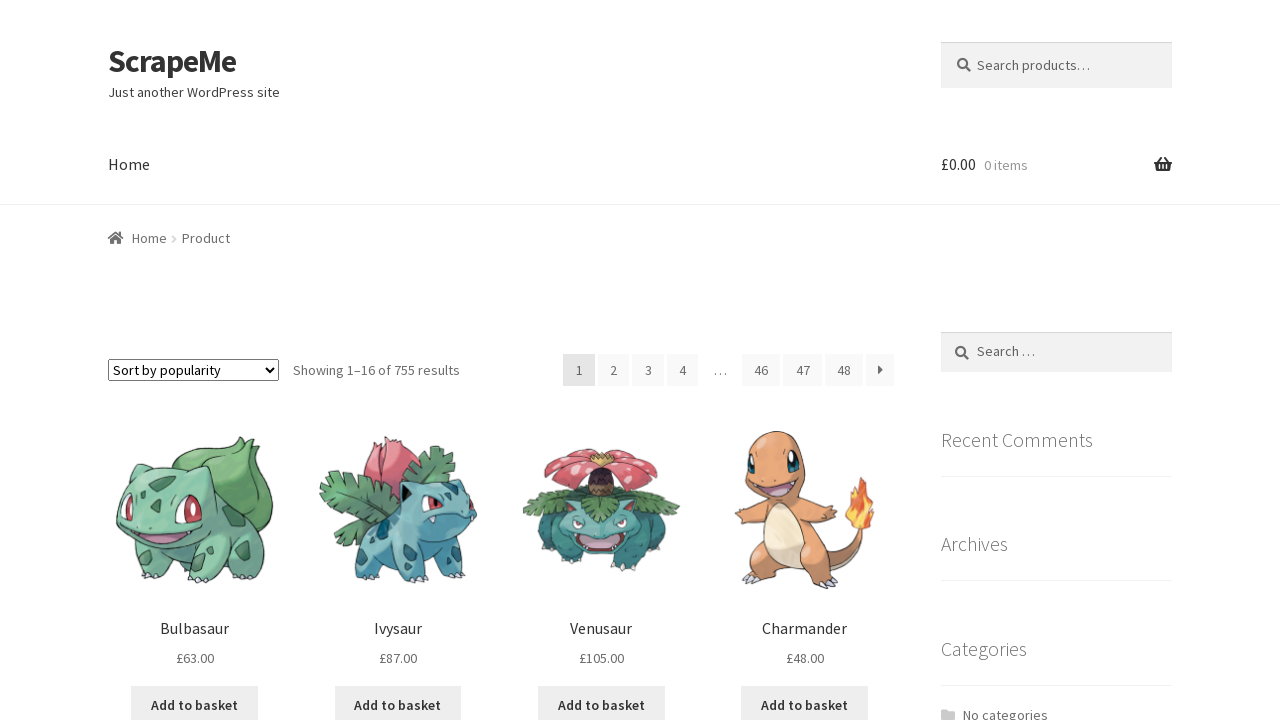

Typed 'Charmander' into search box on input[type='search'], input[name='s'], .search-field, #woocommerce-product-searc
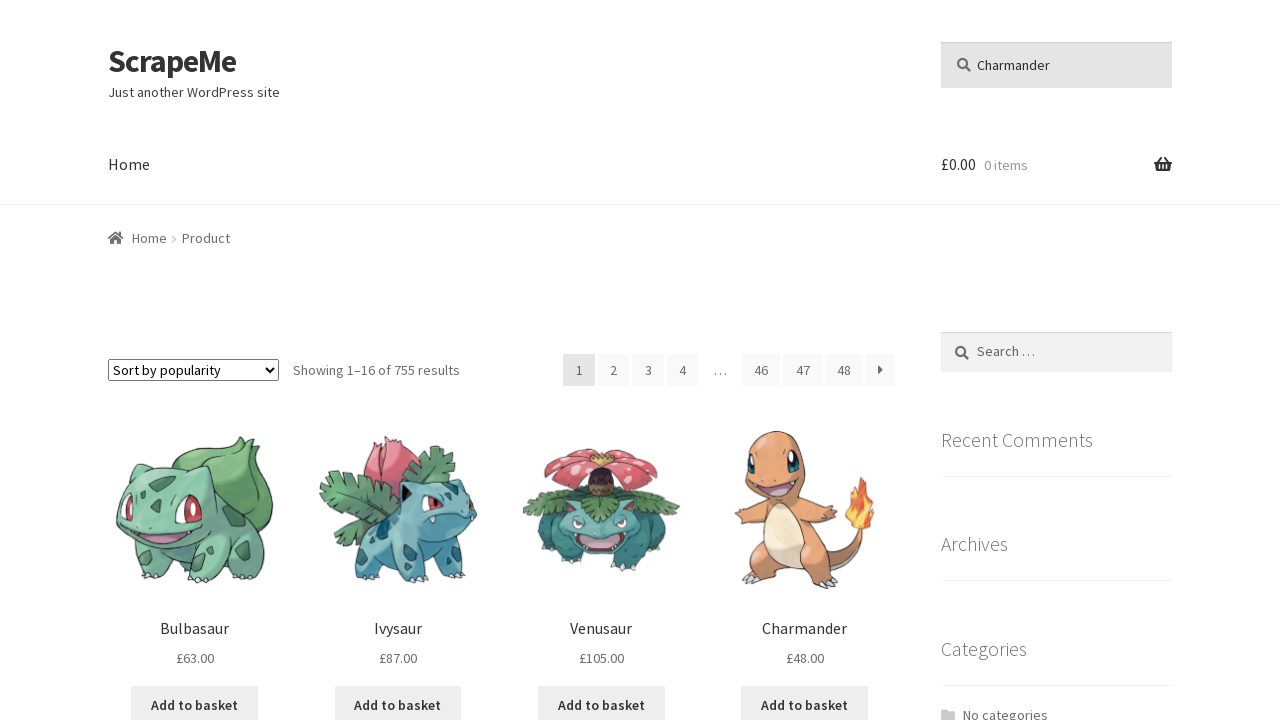

Pressed Enter to submit search query
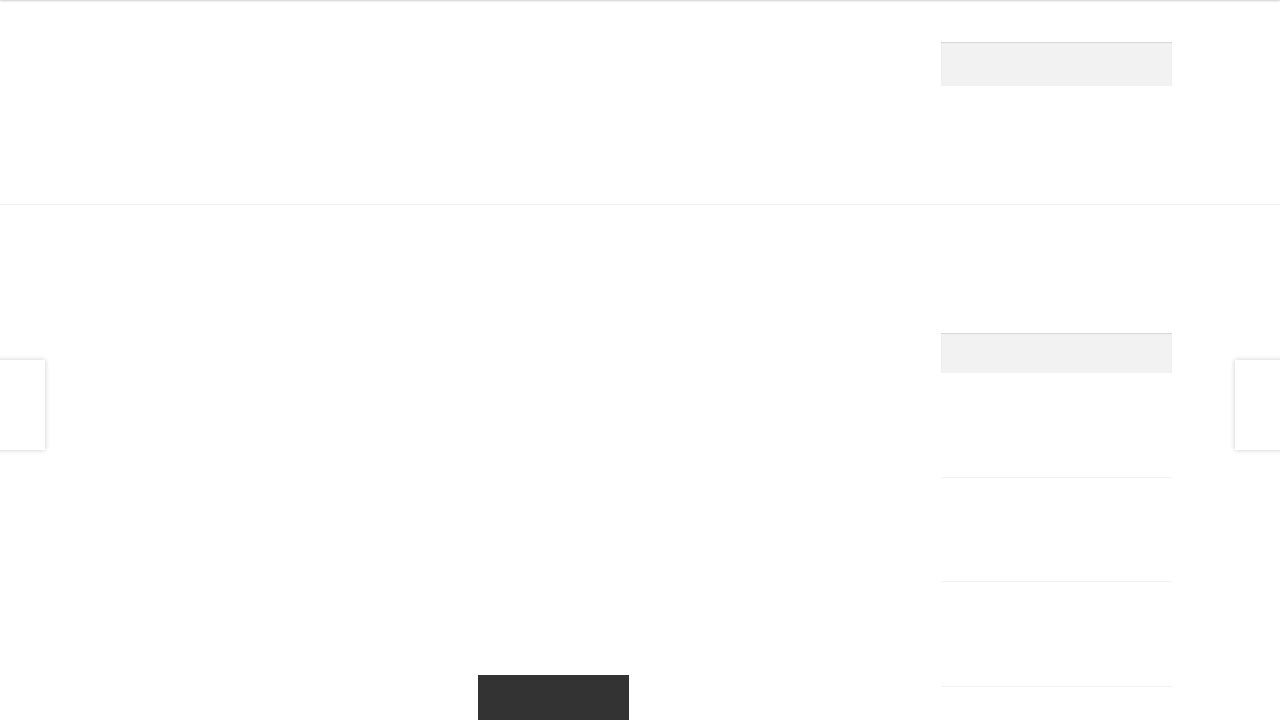

Search results page loaded and network idle
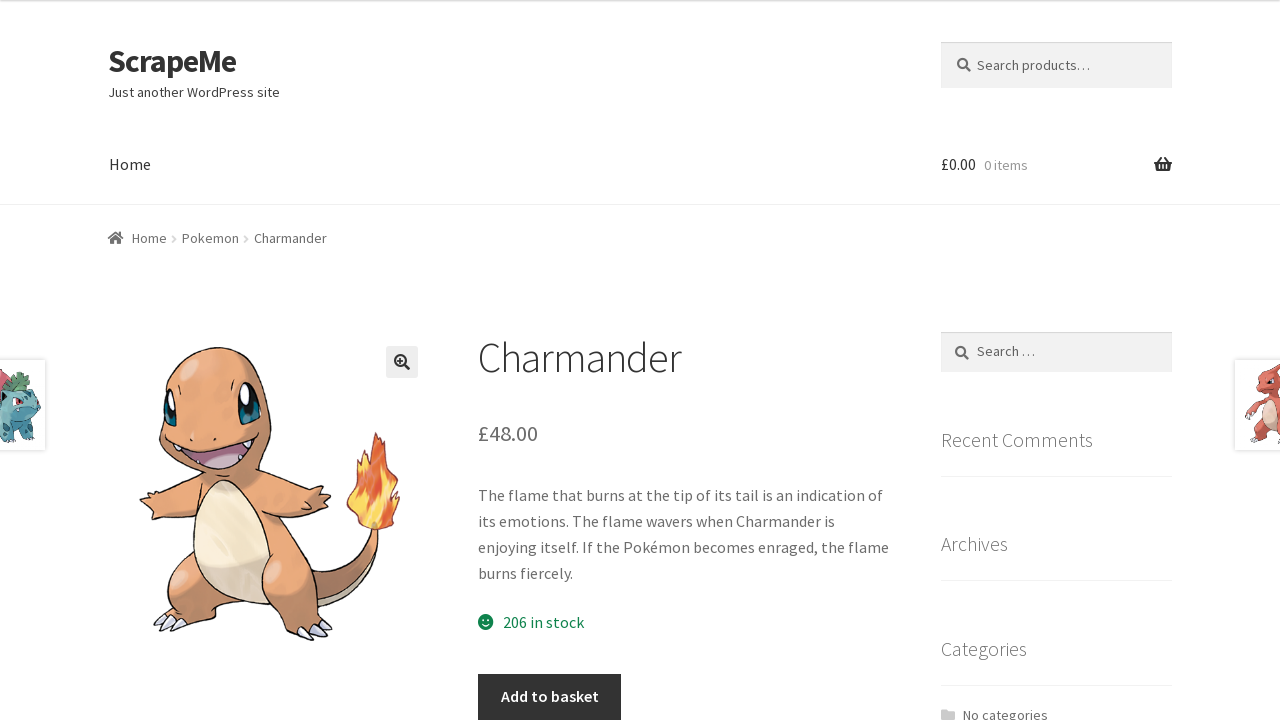

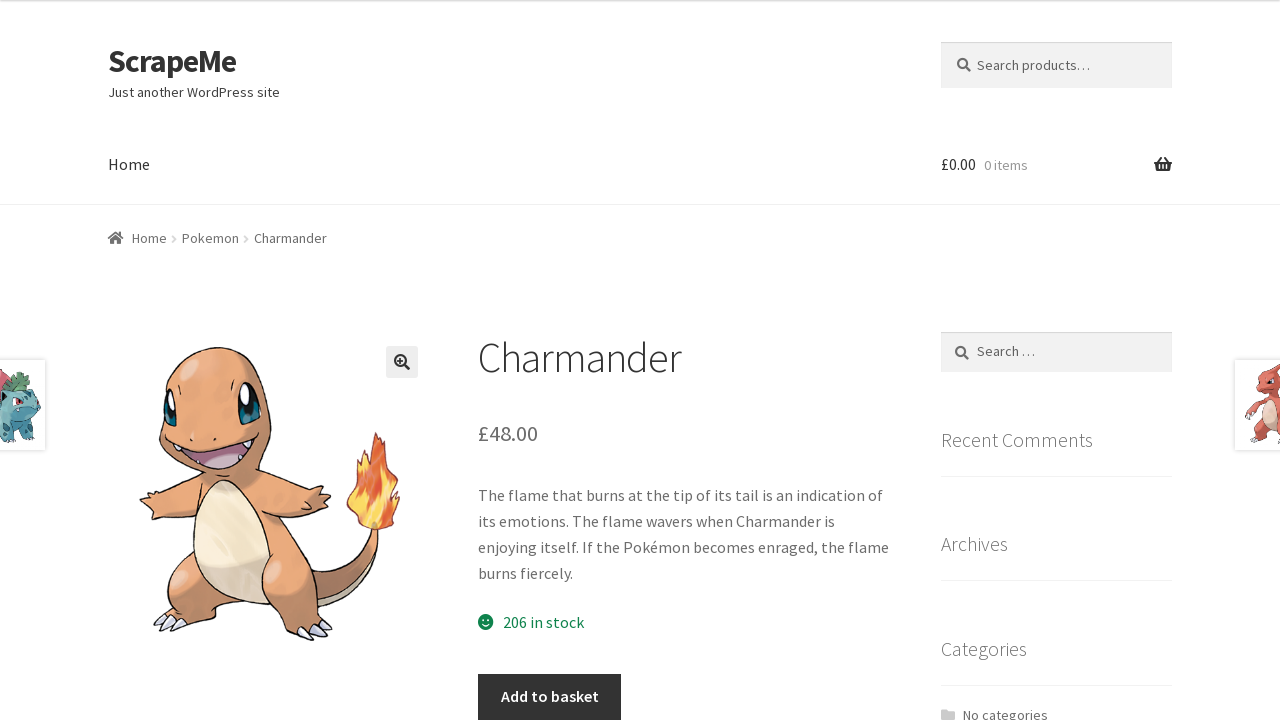